Tests registration form validation with empty data fields and verifies error messages

Starting URL: https://alada.vn/tai-khoan/dang-ky.html

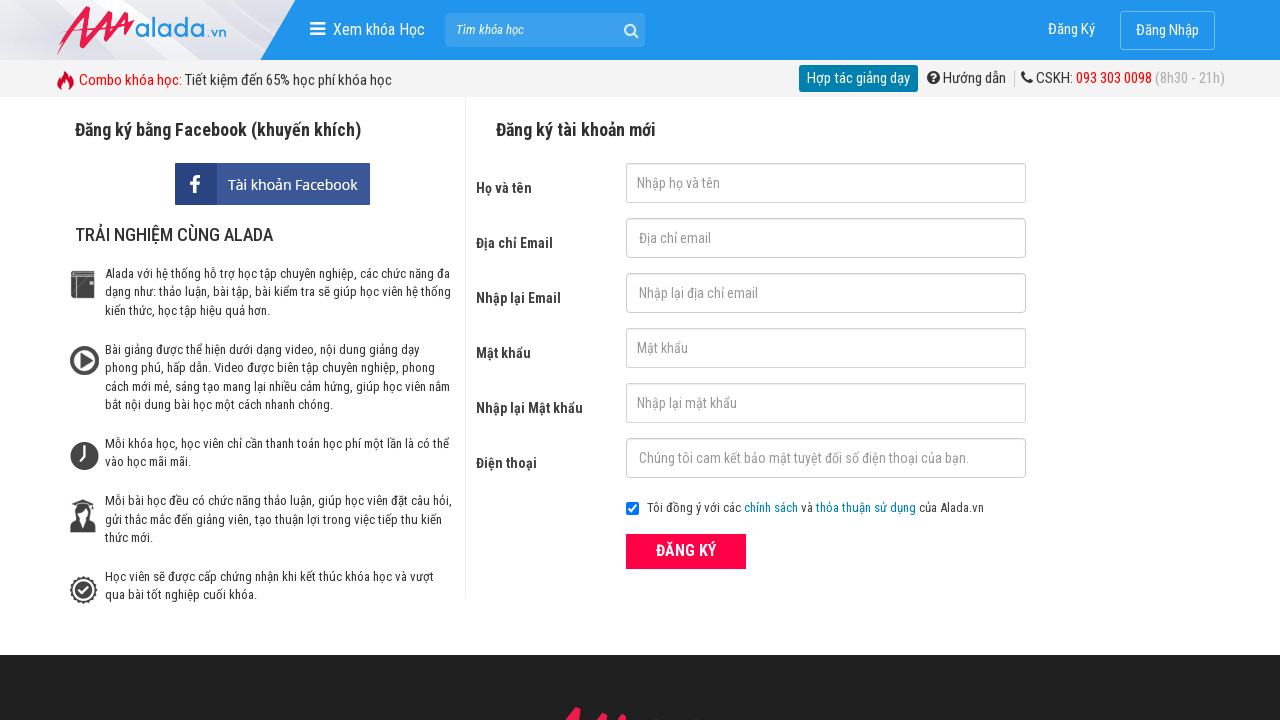

Filled first name field with empty data on #txtFirstname
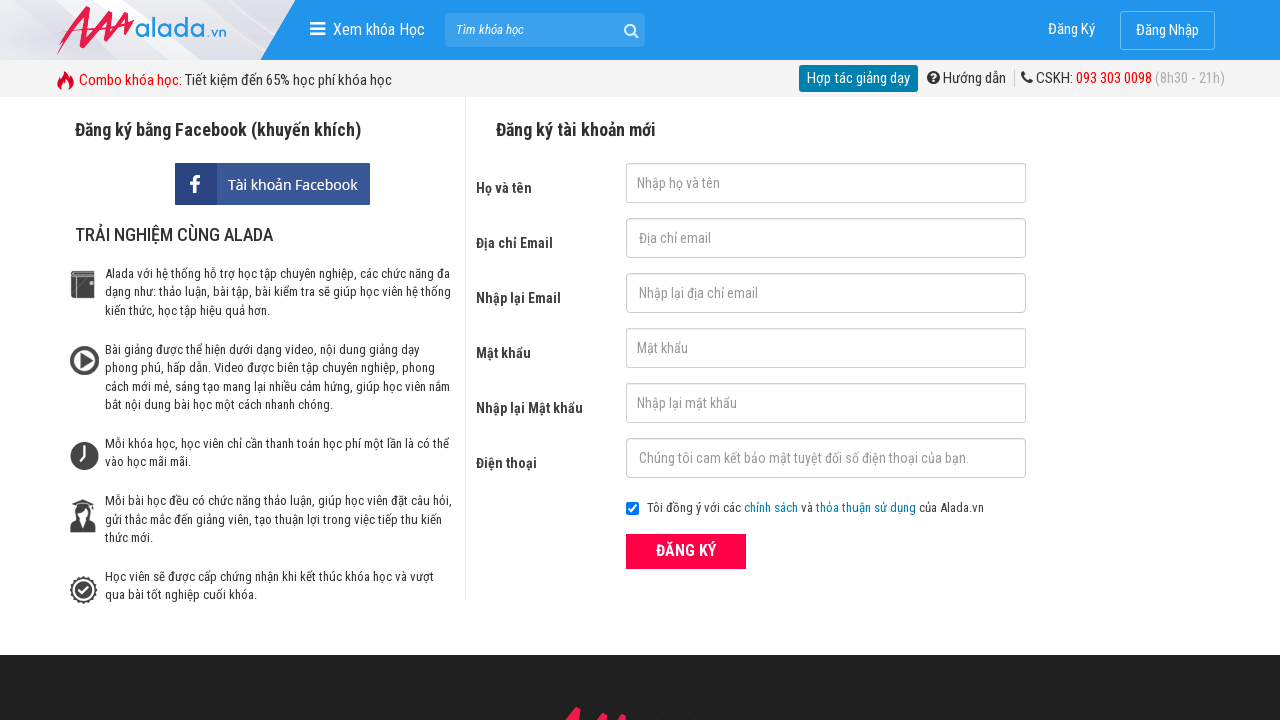

Filled email field with empty data on #txtEmail
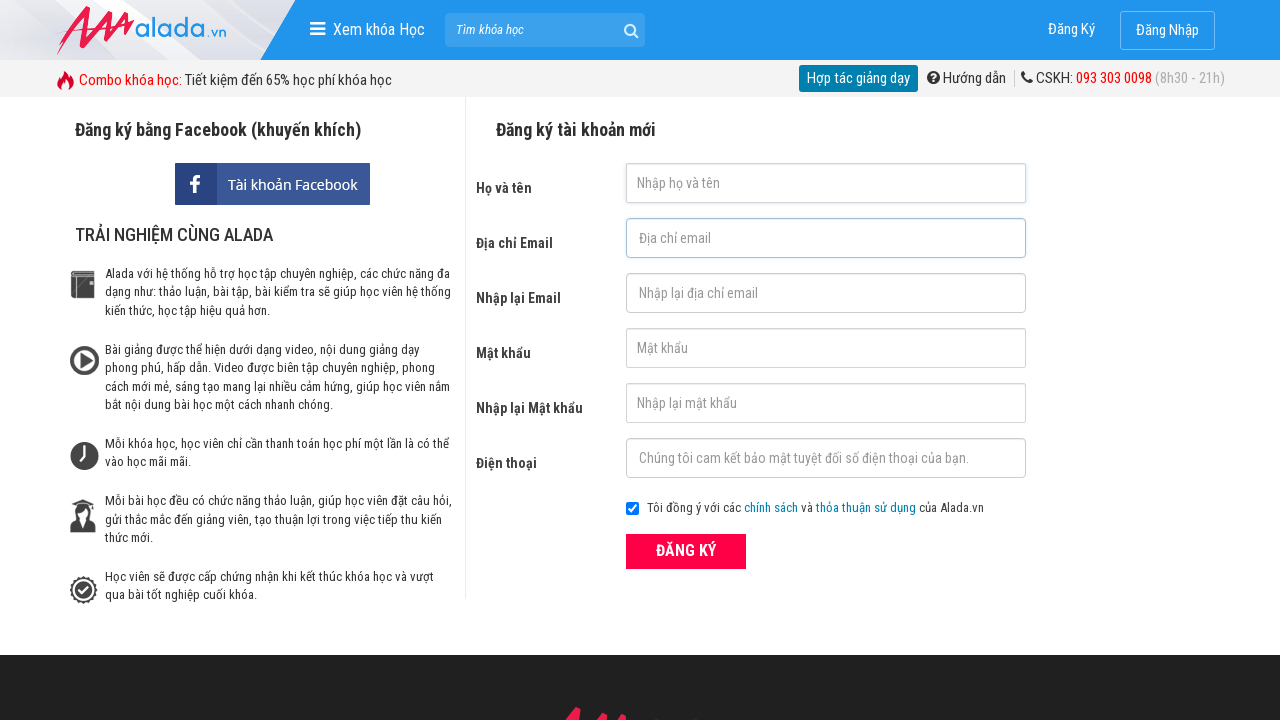

Filled confirm email field with empty data on #txtCEmail
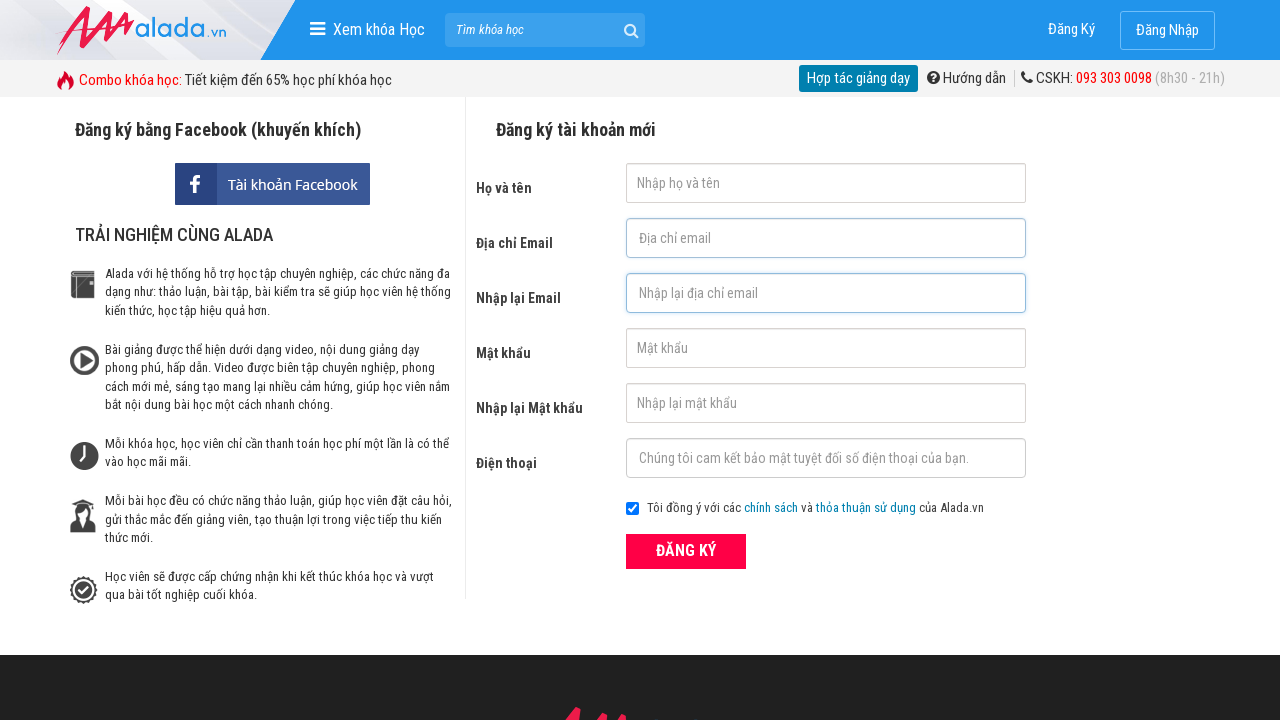

Filled password field with empty data on #txtPassword
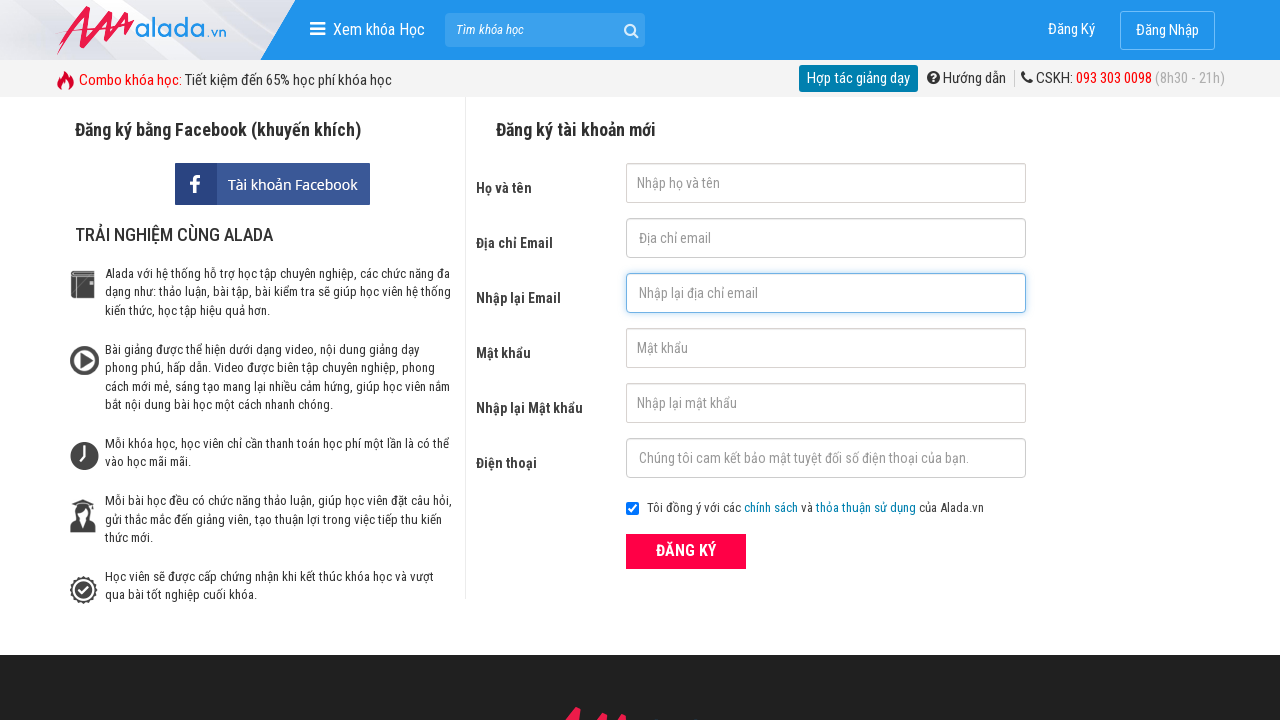

Filled confirm password field with empty data on #txtCPassword
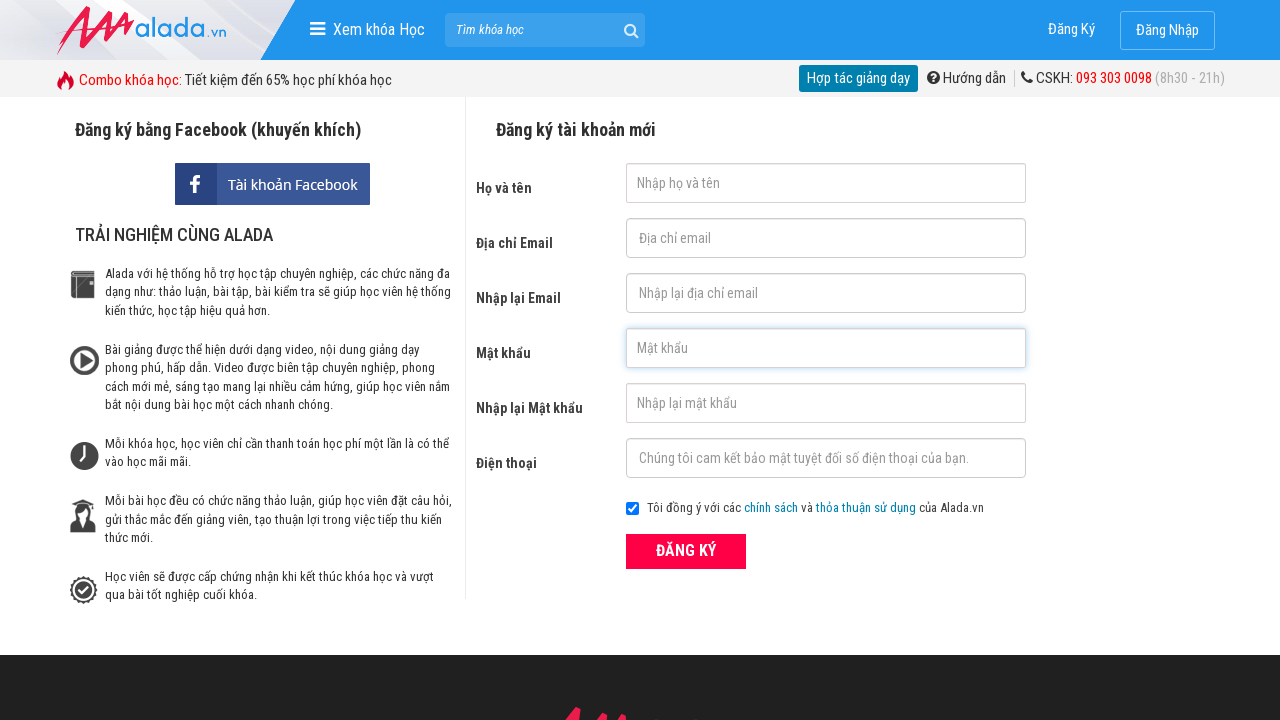

Filled phone field with empty data on #txtPhone
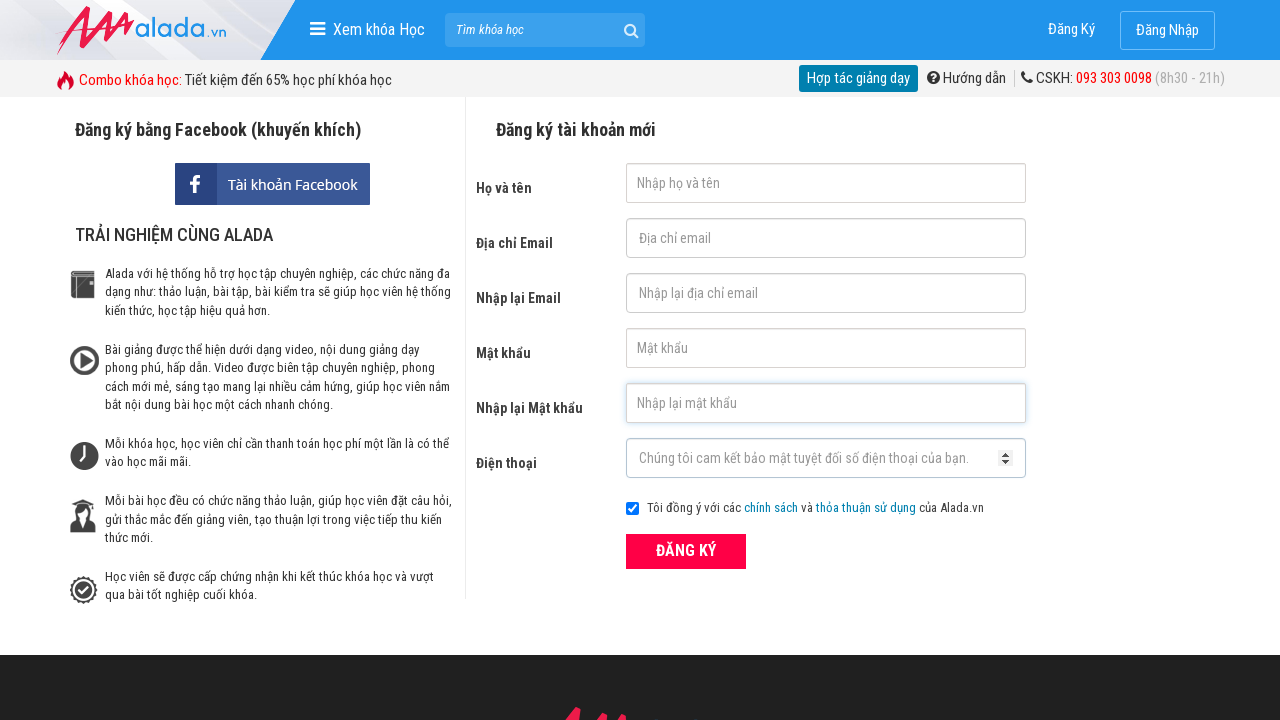

Clicked registration submit button at (686, 551) on xpath=//div[@class='field_btn']/button
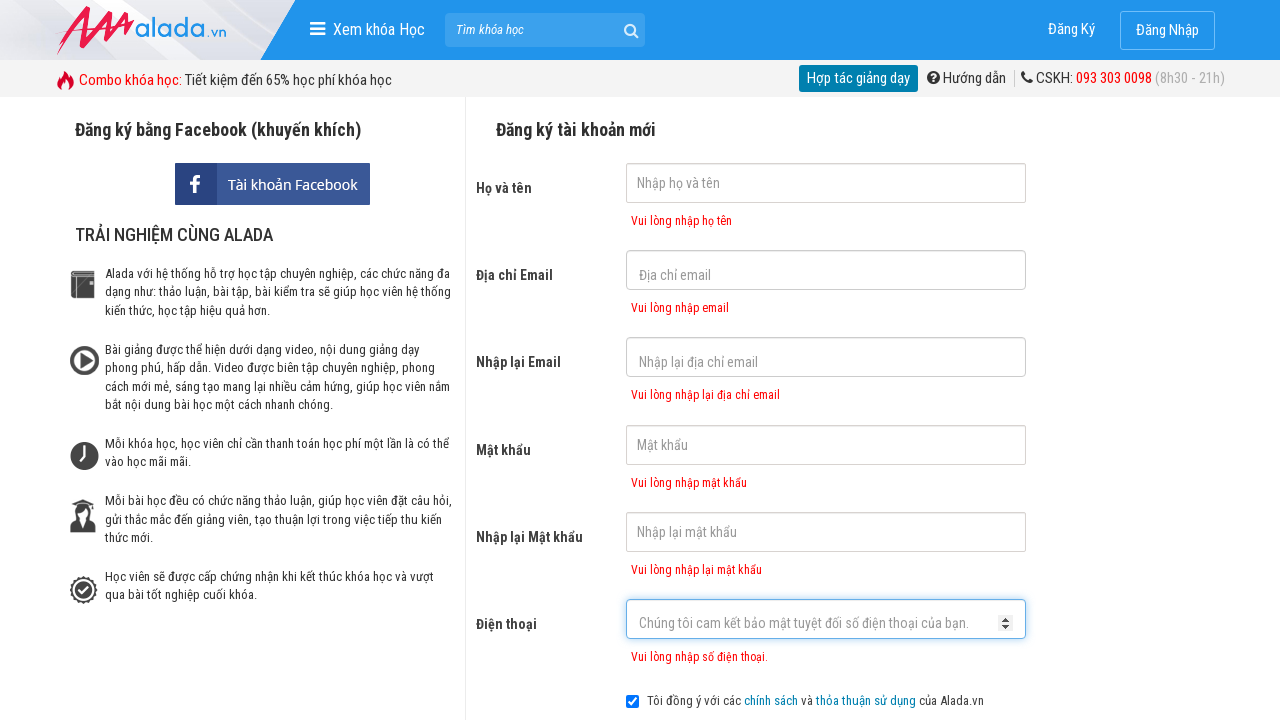

Error message for first name field appeared
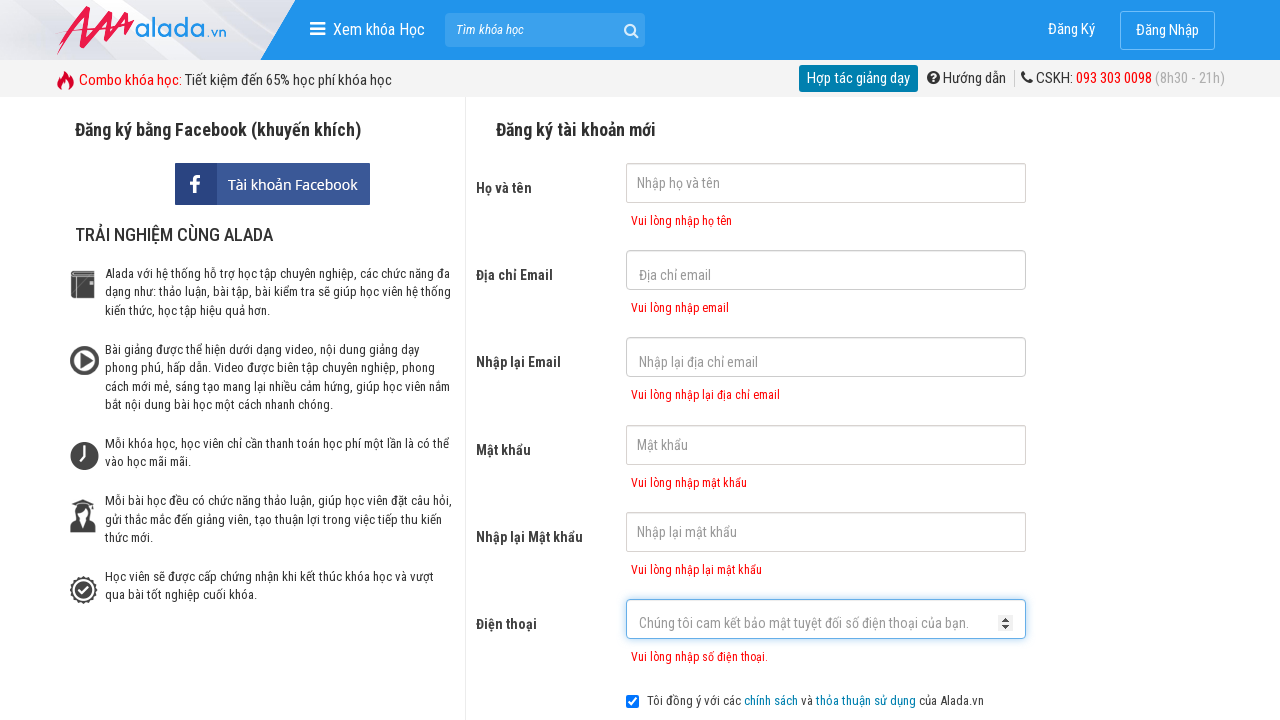

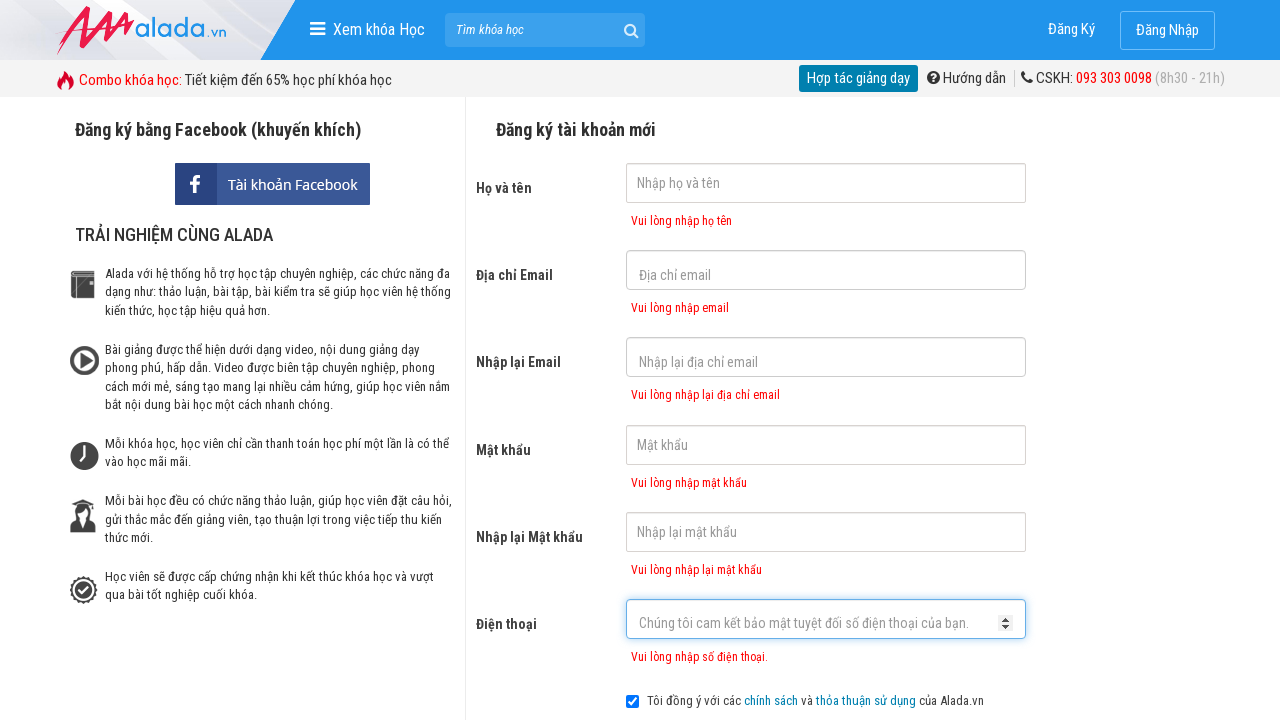